Tests un-marking todo items as complete by unchecking their checkboxes

Starting URL: https://demo.playwright.dev/todomvc

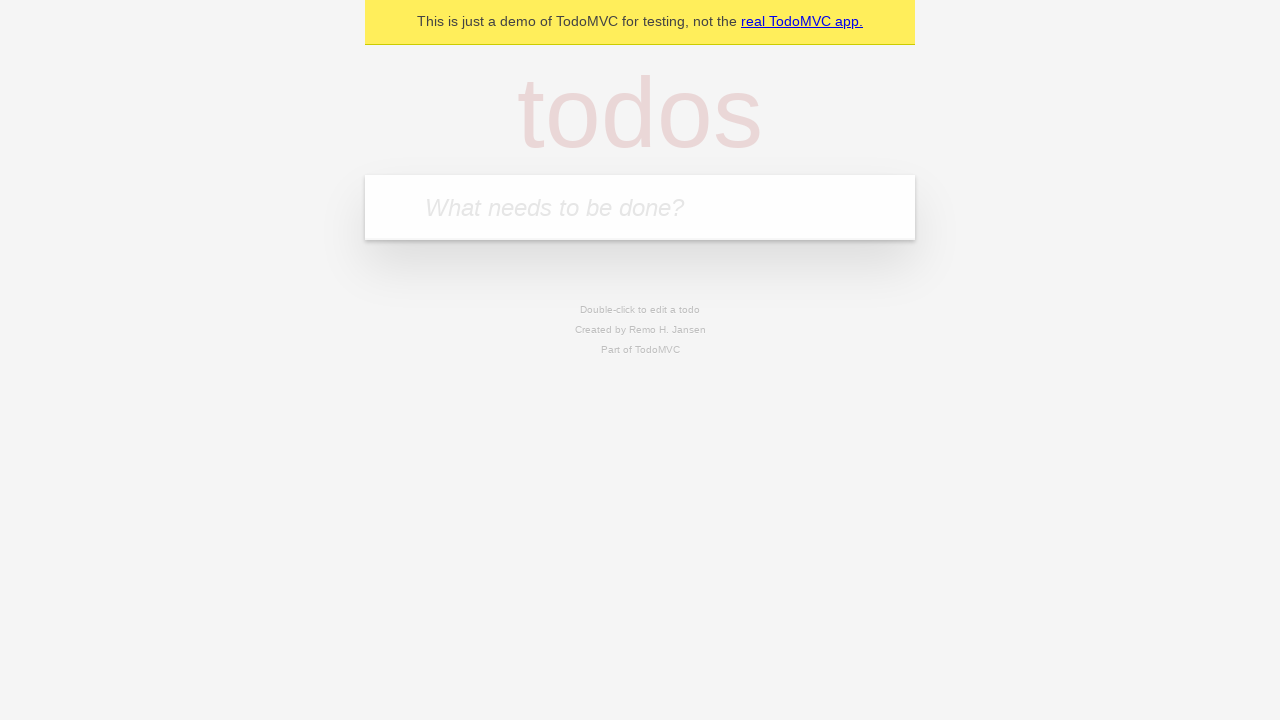

Filled todo input with 'buy some cheese' on internal:attr=[placeholder="What needs to be done?"i]
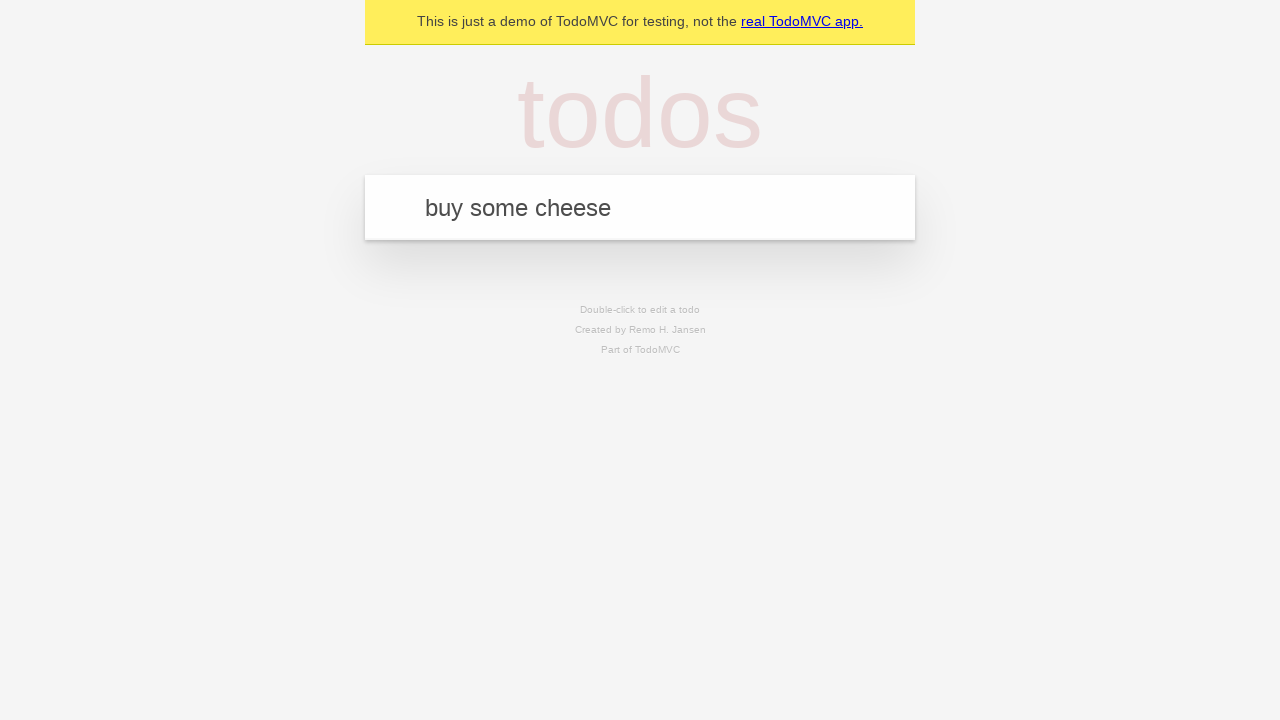

Pressed Enter to create first todo item on internal:attr=[placeholder="What needs to be done?"i]
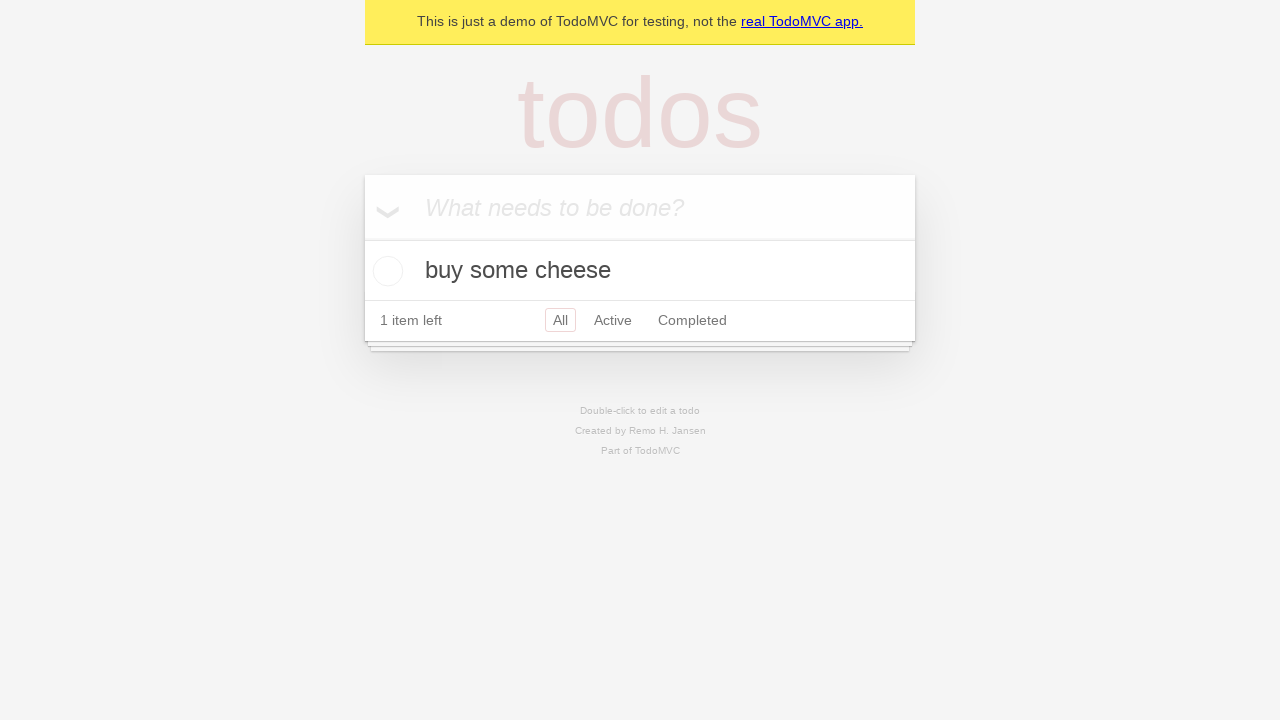

Filled todo input with 'feed the cat' on internal:attr=[placeholder="What needs to be done?"i]
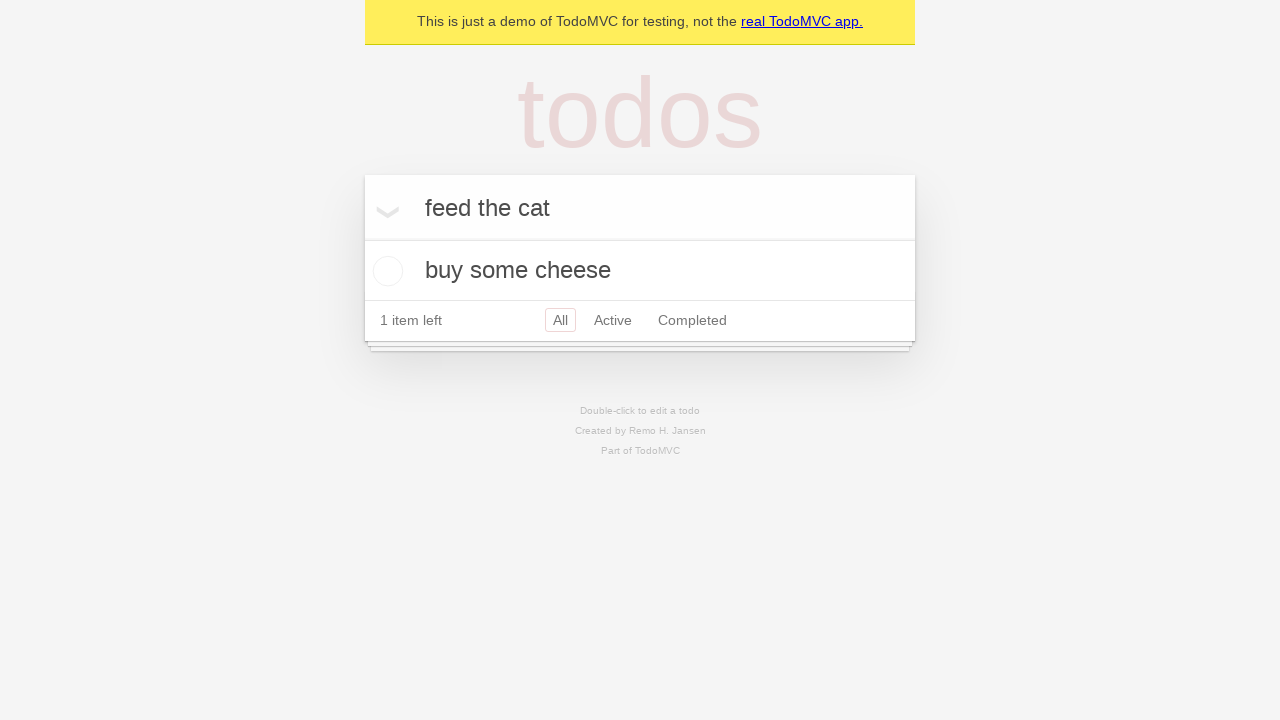

Pressed Enter to create second todo item on internal:attr=[placeholder="What needs to be done?"i]
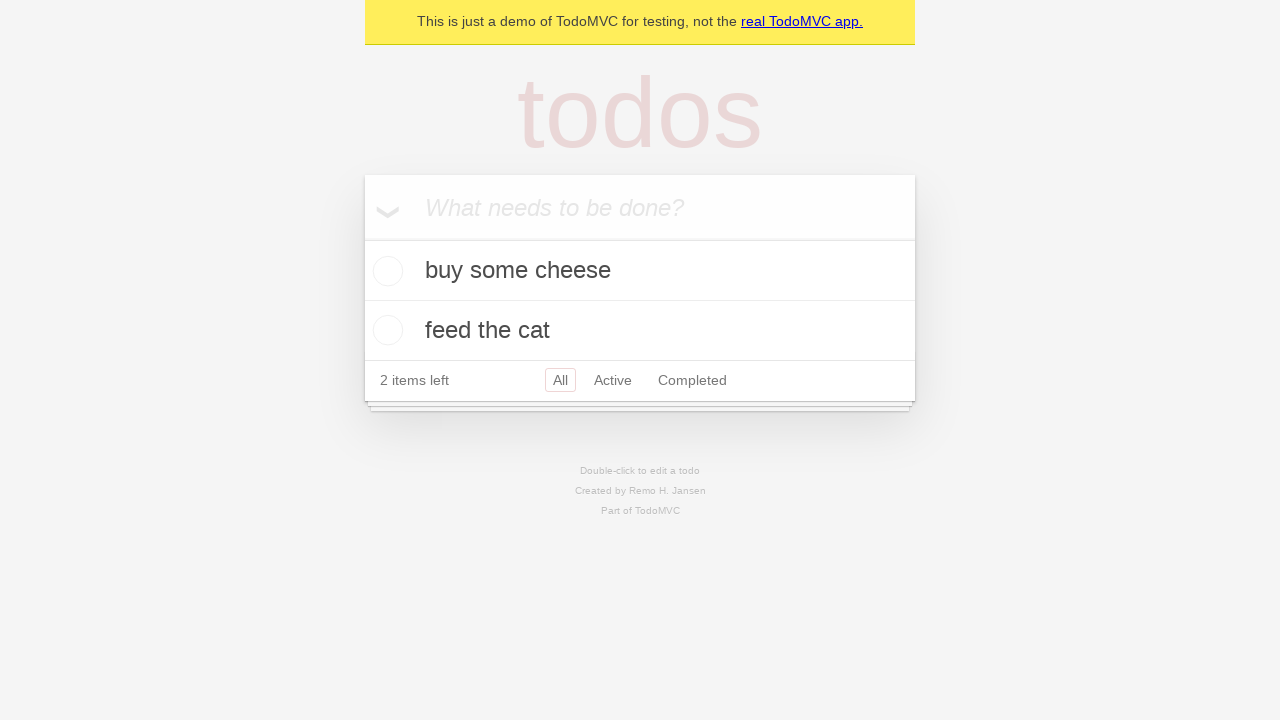

Checked the first todo item checkbox to mark as complete at (385, 271) on internal:testid=[data-testid="todo-item"s] >> nth=0 >> internal:role=checkbox
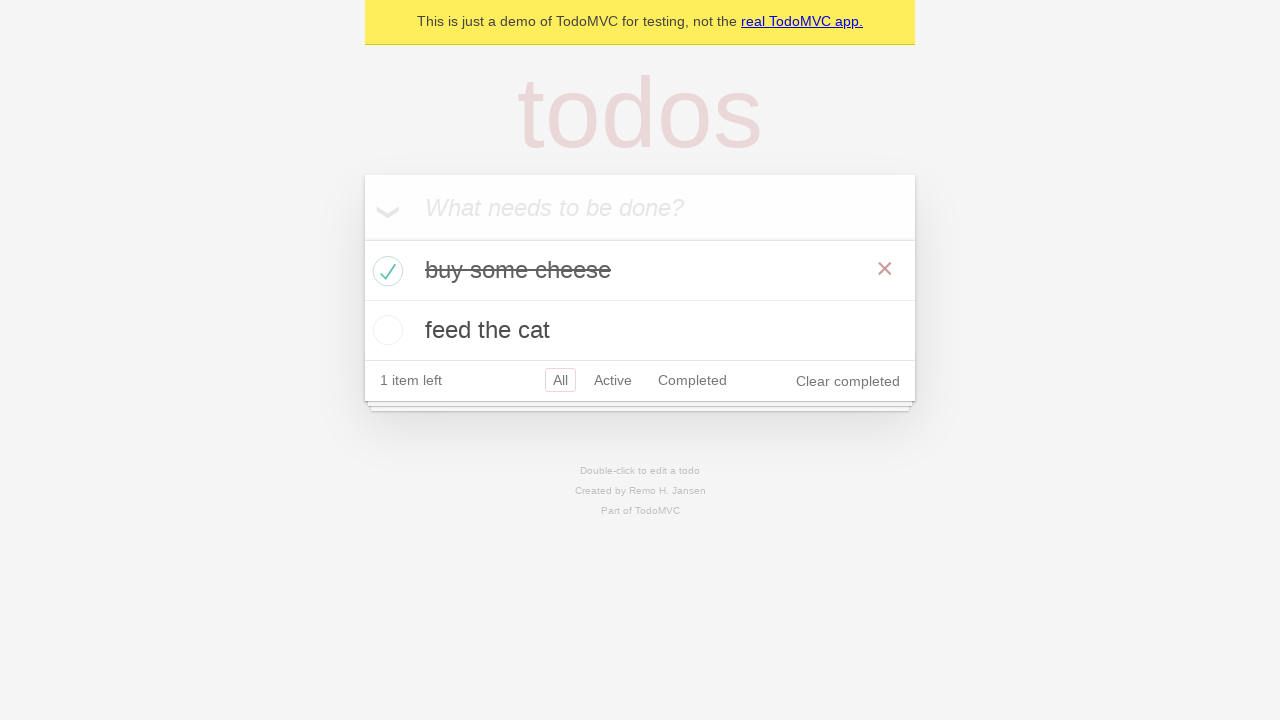

Unchecked the first todo item checkbox to un-mark as complete at (385, 271) on internal:testid=[data-testid="todo-item"s] >> nth=0 >> internal:role=checkbox
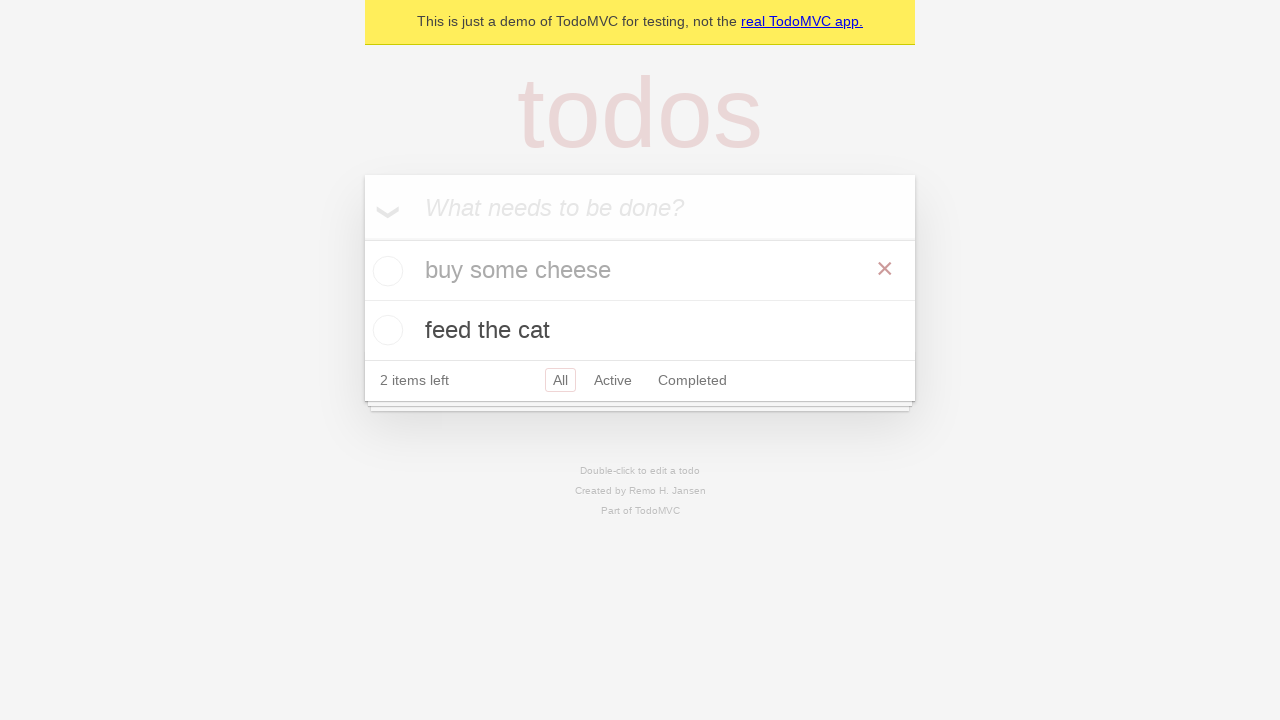

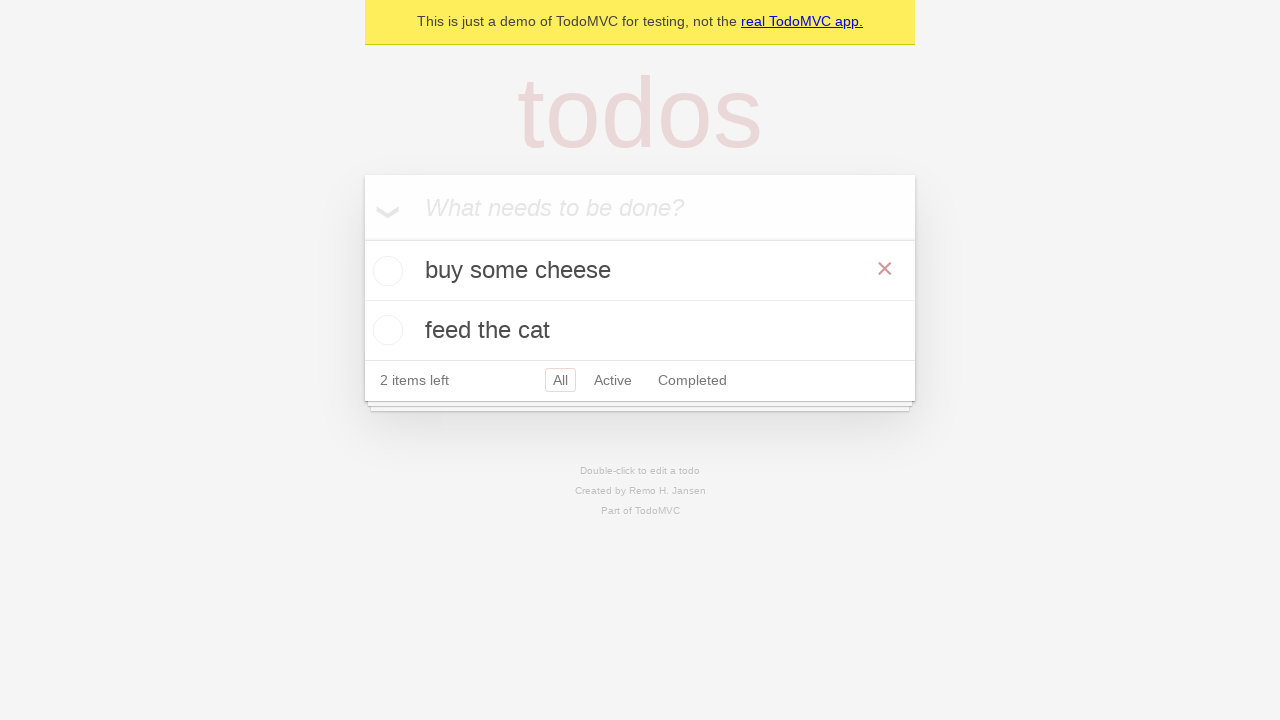